Tests invalid login attempt by entering random credentials and verifying the error message appears

Starting URL: http://qa3.vytrack.com/user/login

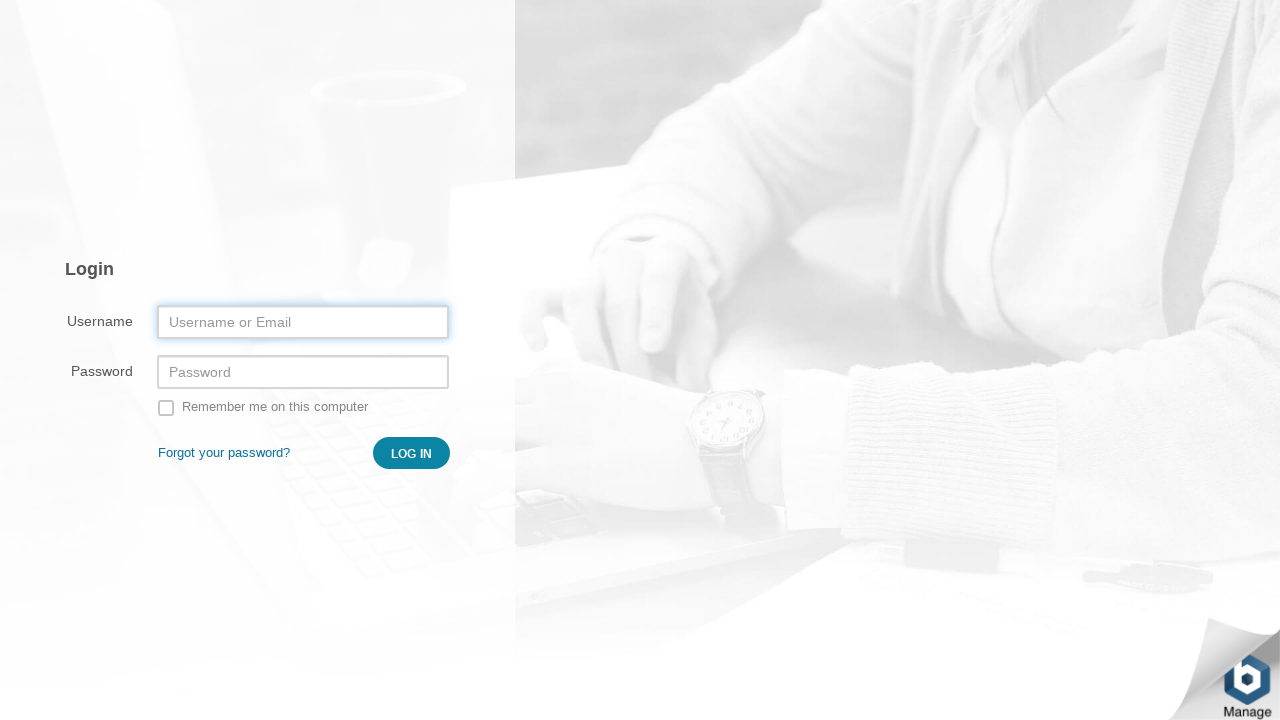

Filled username field with random email 'testuser456@example.com' on #prependedInput
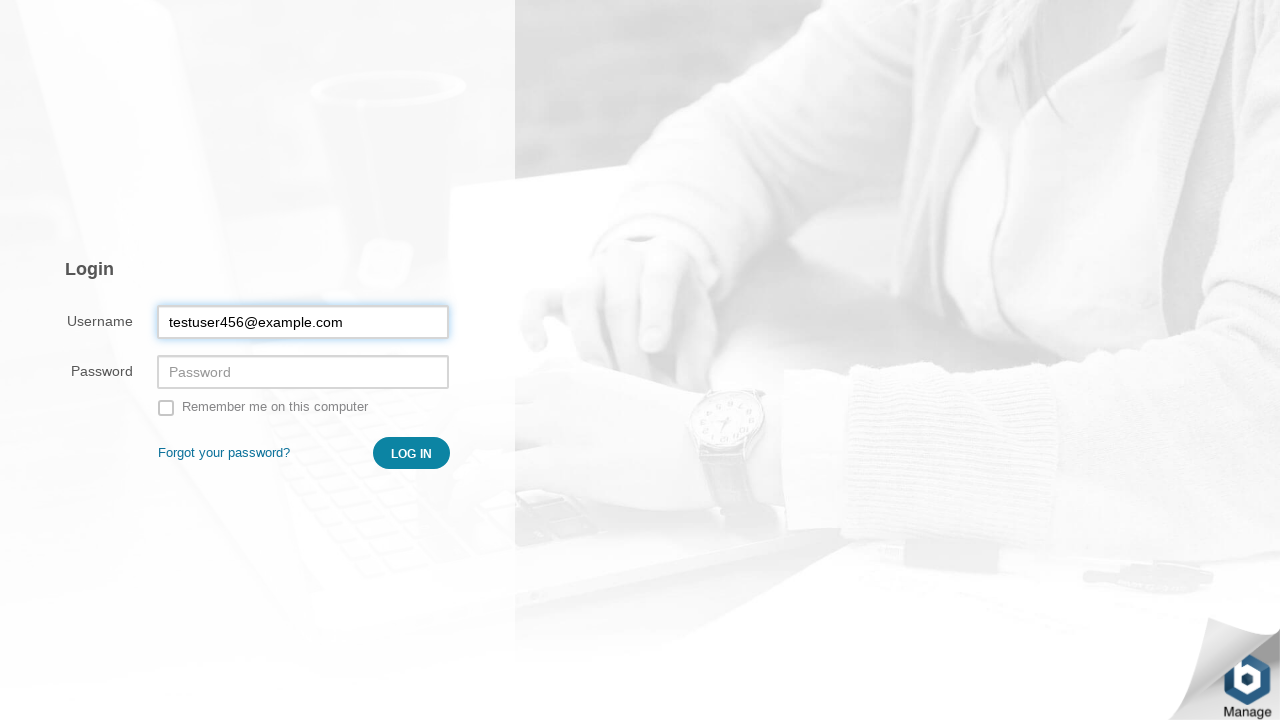

Pressed Tab to move to password field on #prependedInput
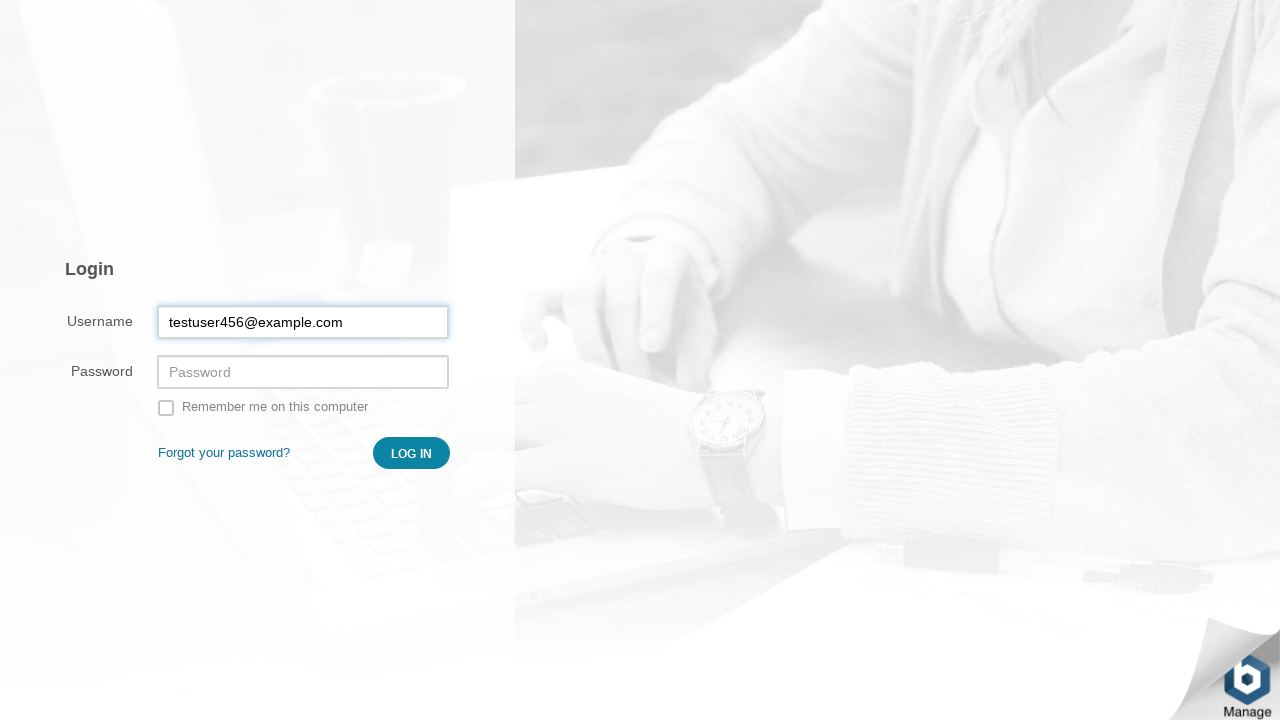

Entered random password 'RandomPass123!' in password field
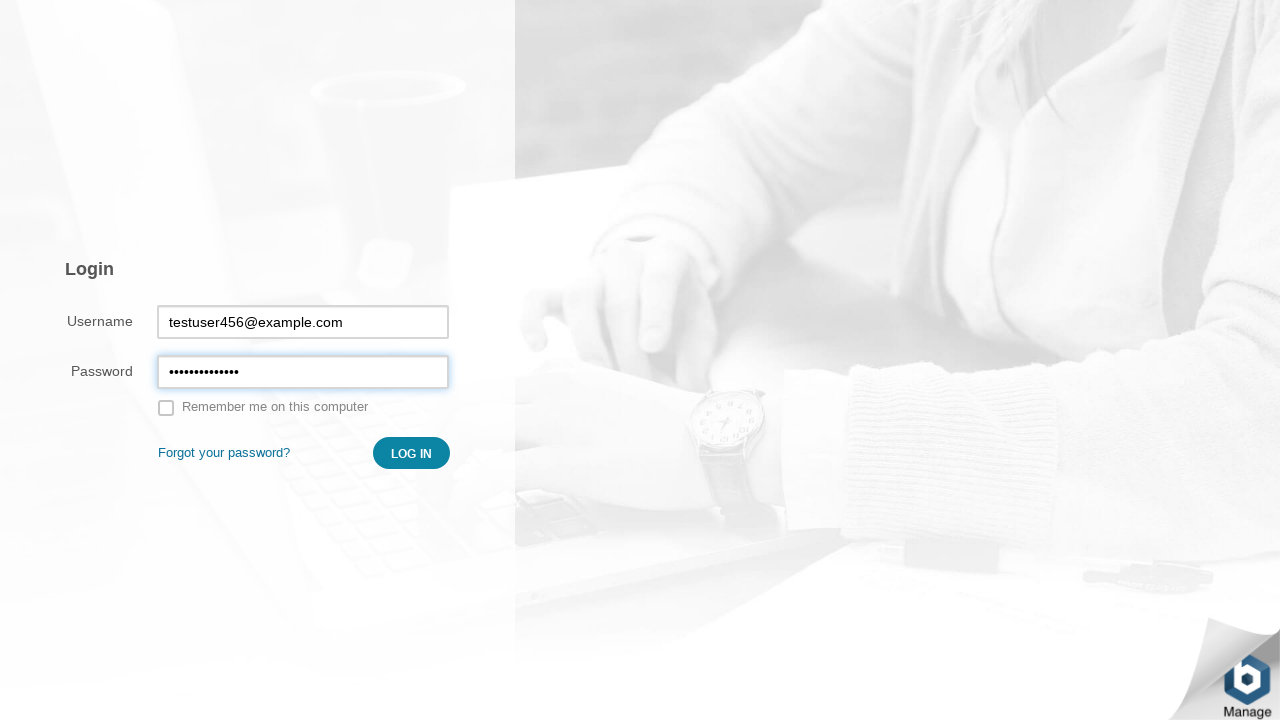

Clicked submit button to attempt login at (412, 453) on #_submit
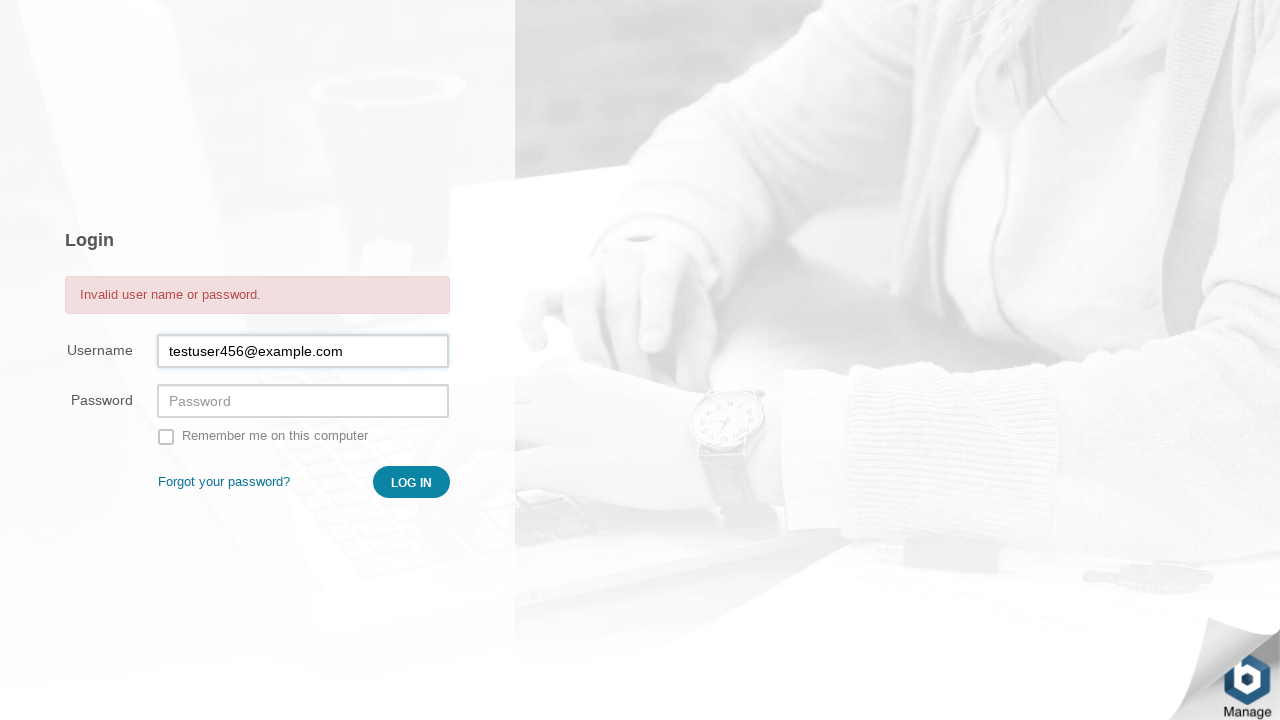

Error message appeared confirming invalid login attempt
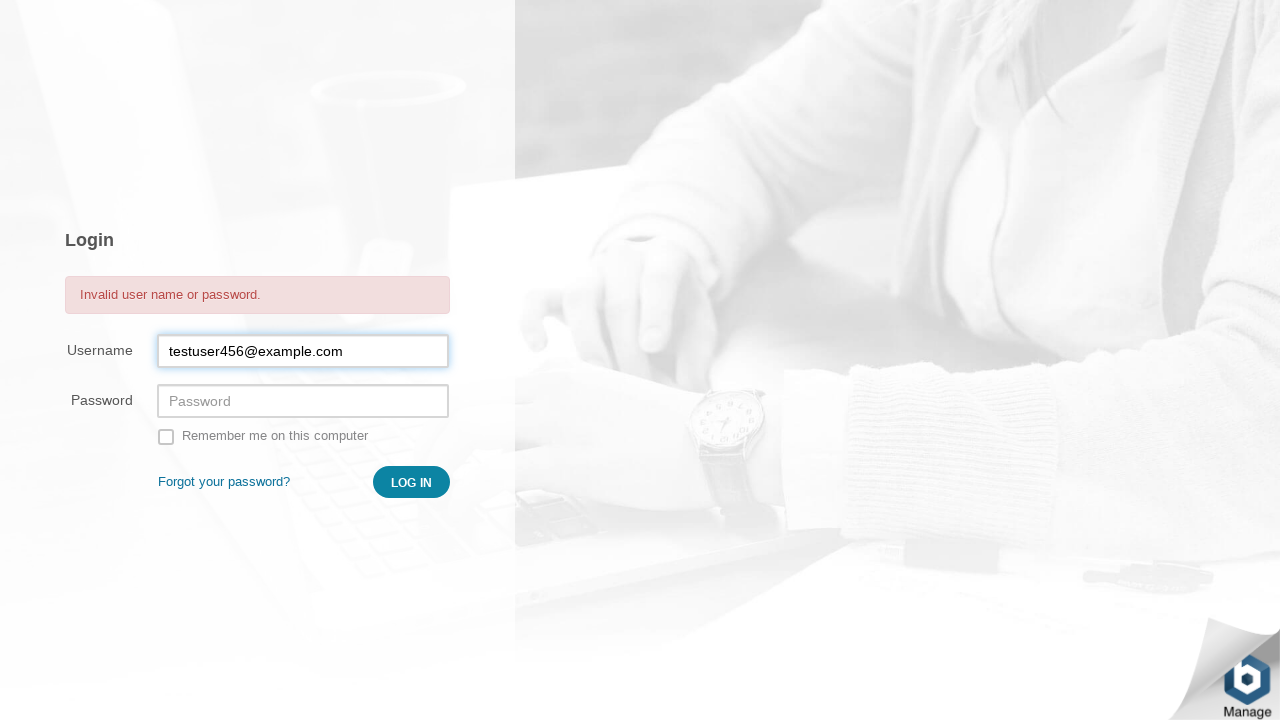

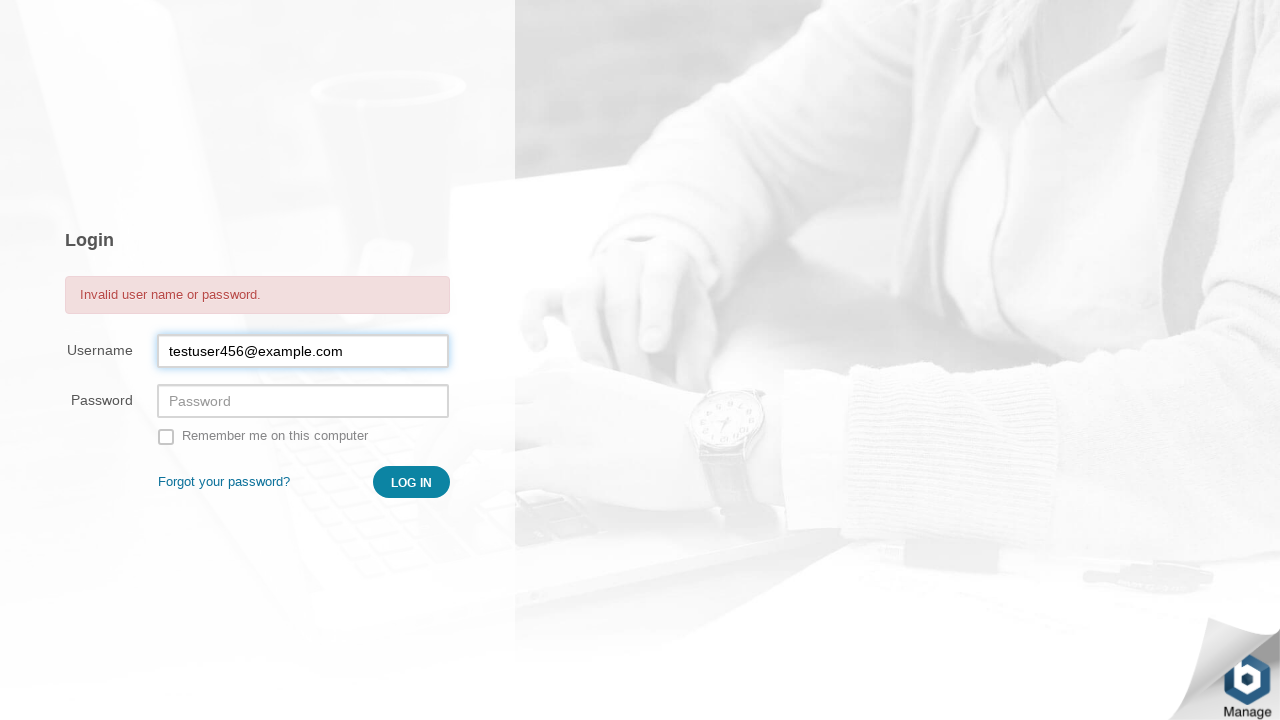